Navigates to the Chuksan category from the top menu

Starting URL: https://mall.ejeju.net/main/index.do

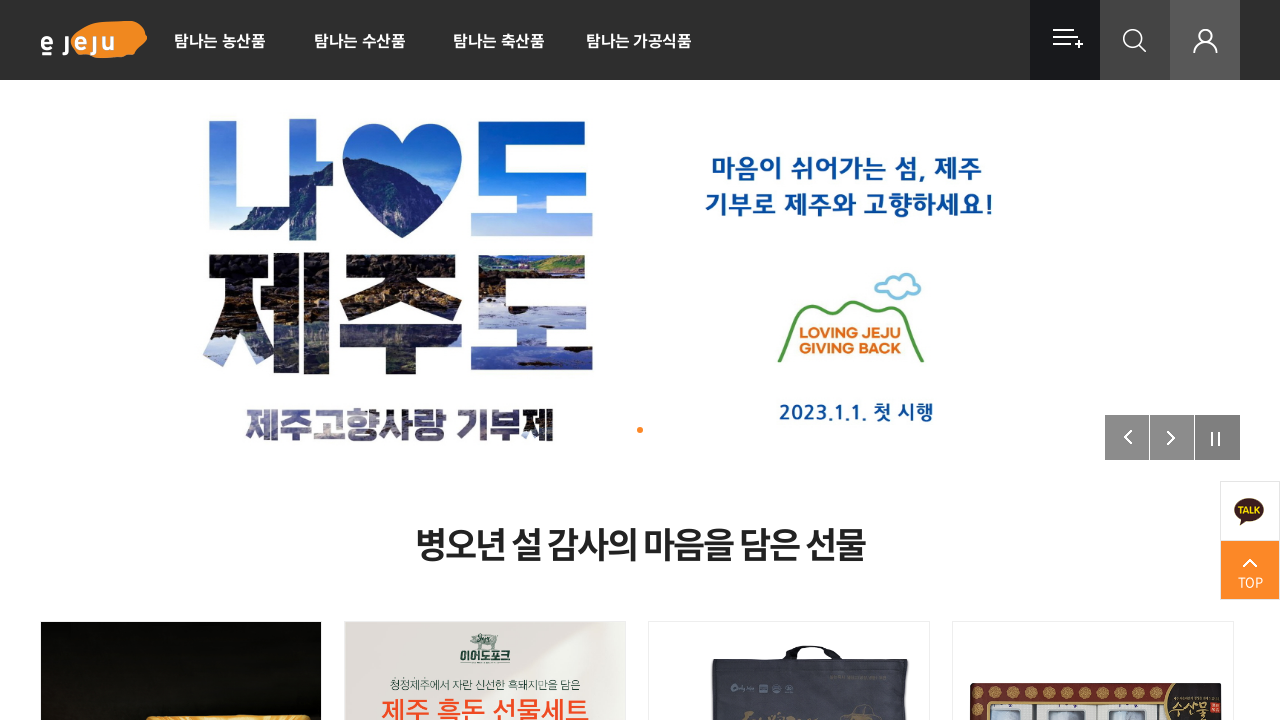

Clicked on Chuksan category from top menu at (220, 40) on xpath=//*[@id="gnb"]/ul[2]/li[1]/ul/li[1]/a
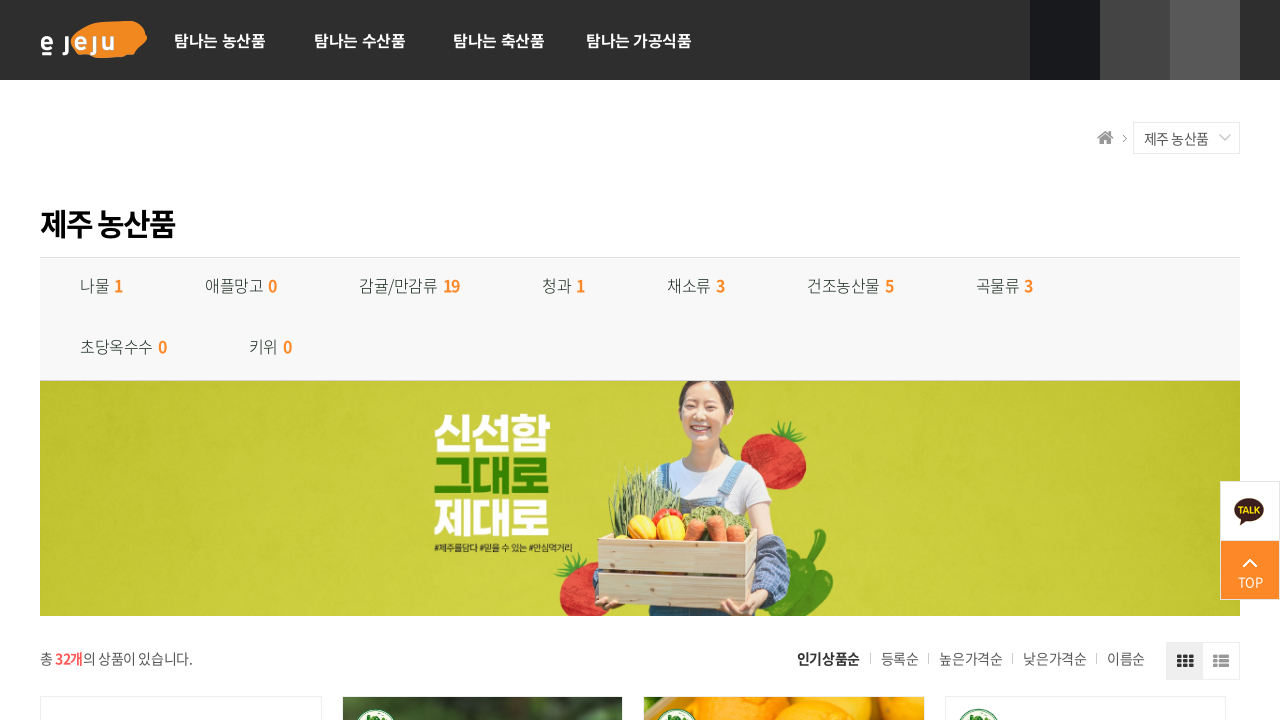

Waited for page to load (3 seconds)
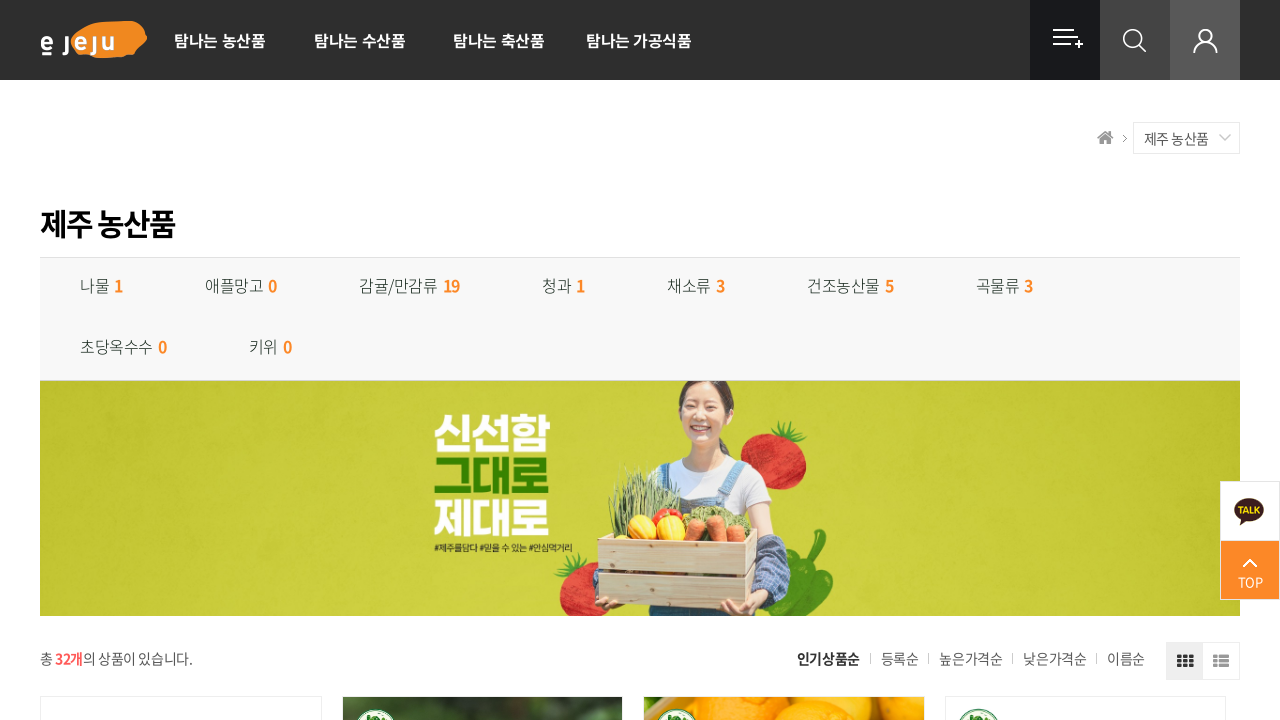

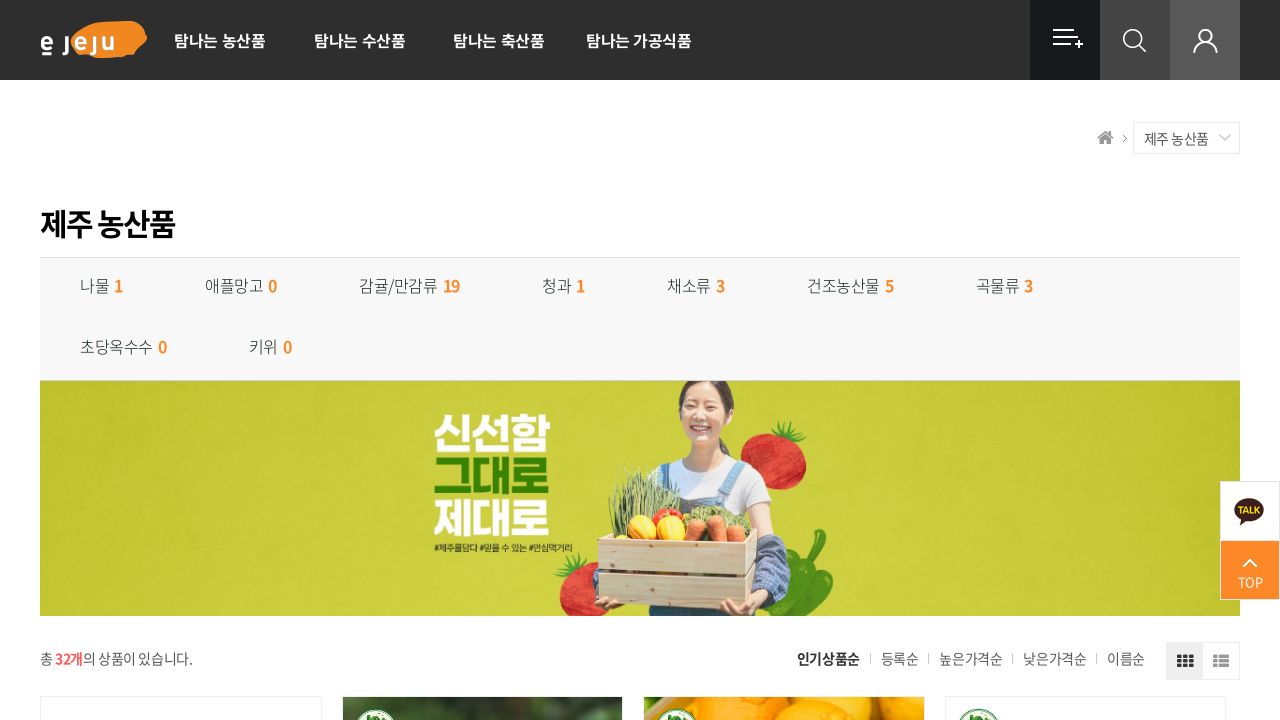